Tests accepting a simple JavaScript alert dialog by clicking a button that triggers the alert and handling it with accept

Starting URL: https://demoqa.com/alerts

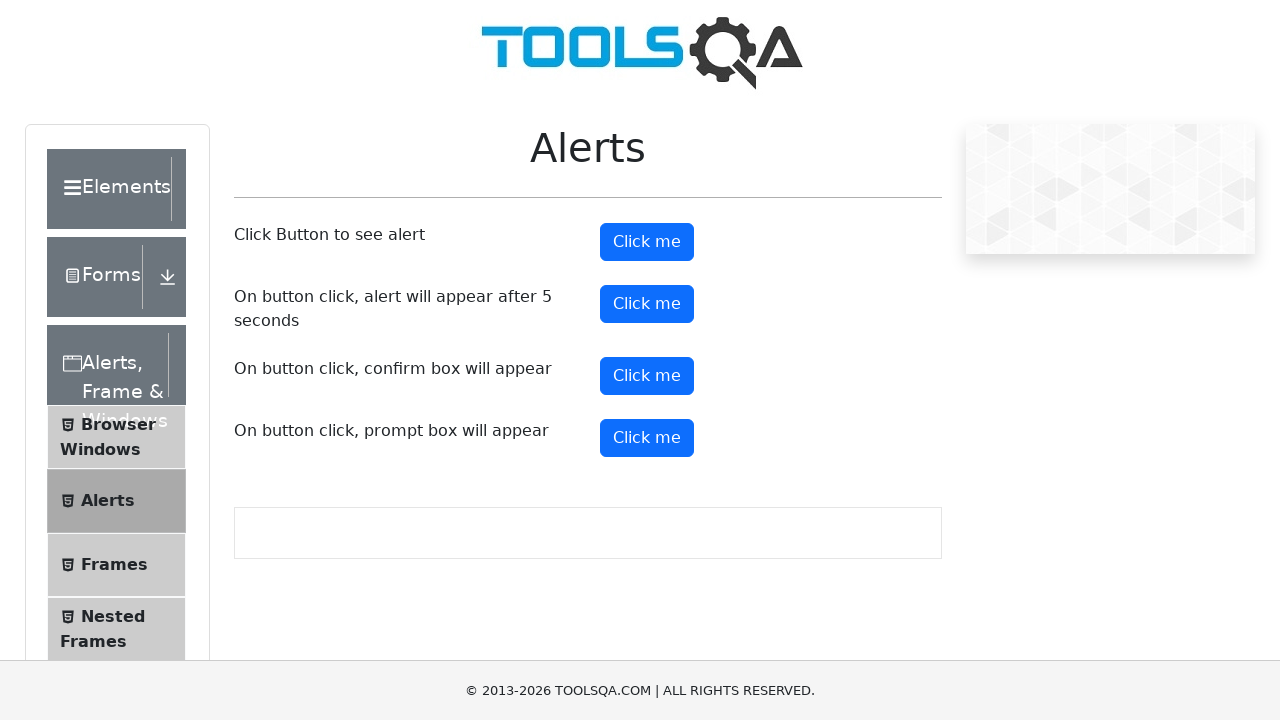

Set up dialog handler to accept the alert
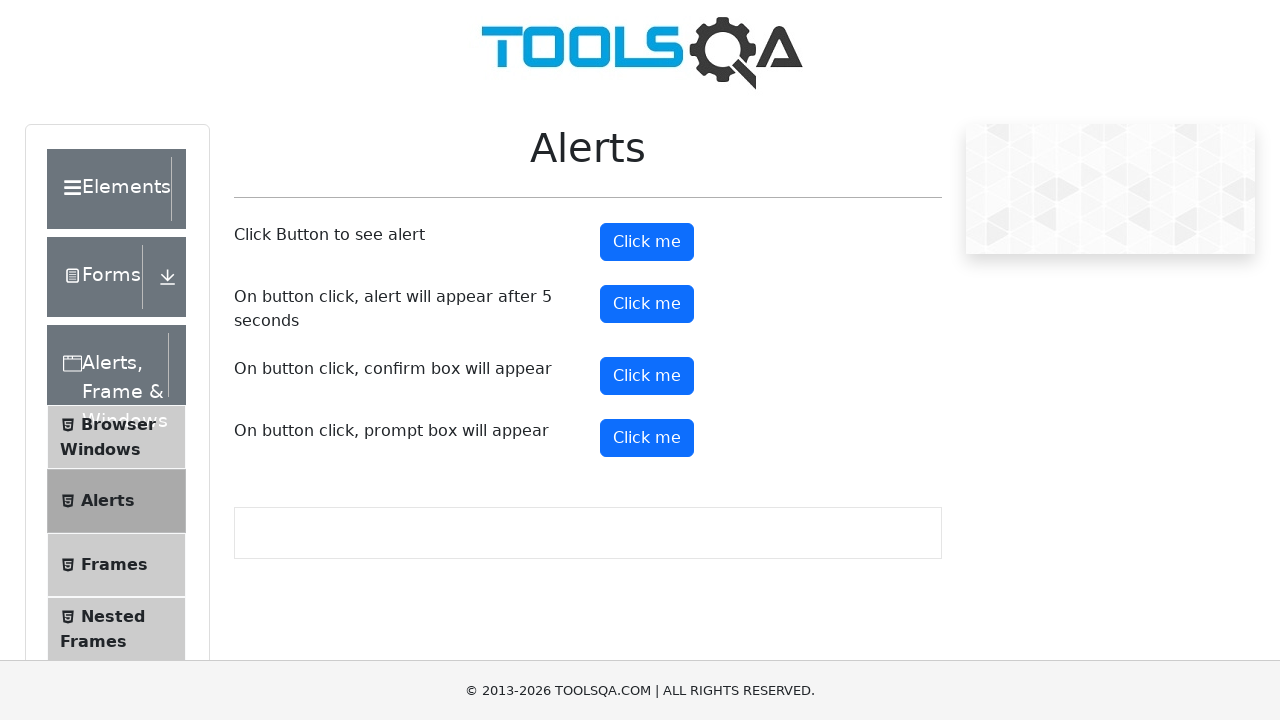

Clicked button to trigger simple alert at (647, 242) on #alertButton
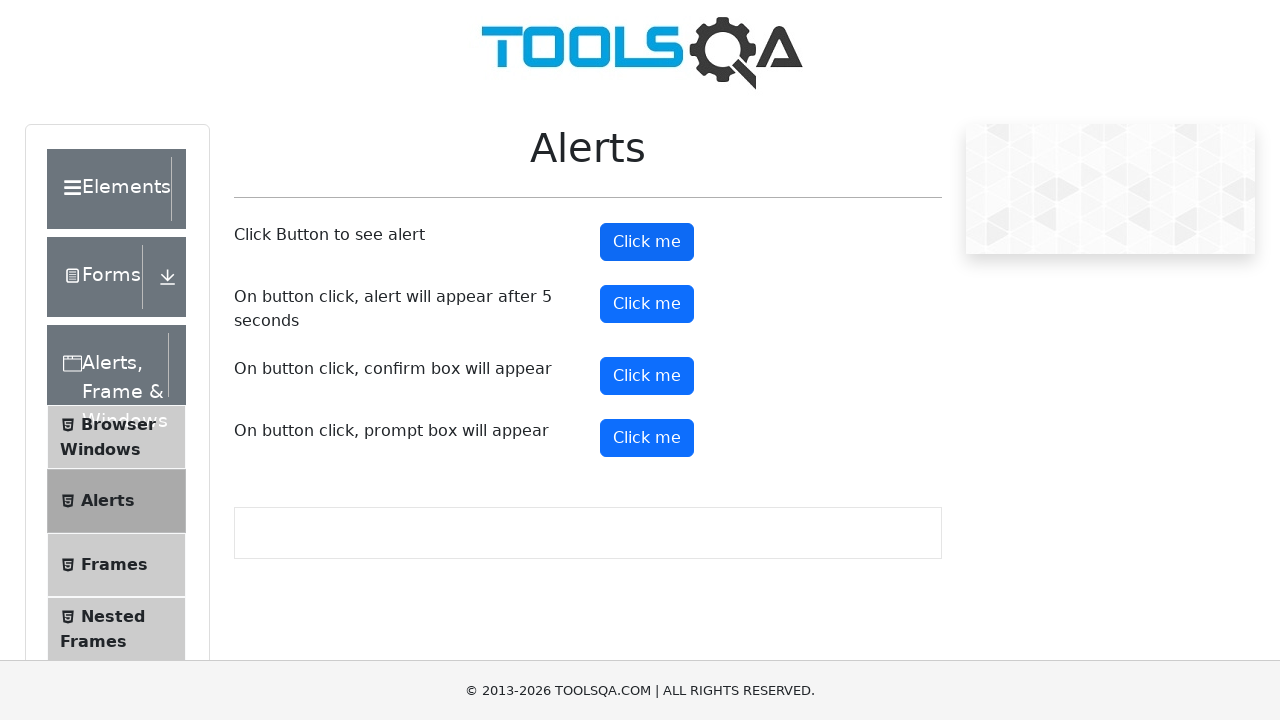

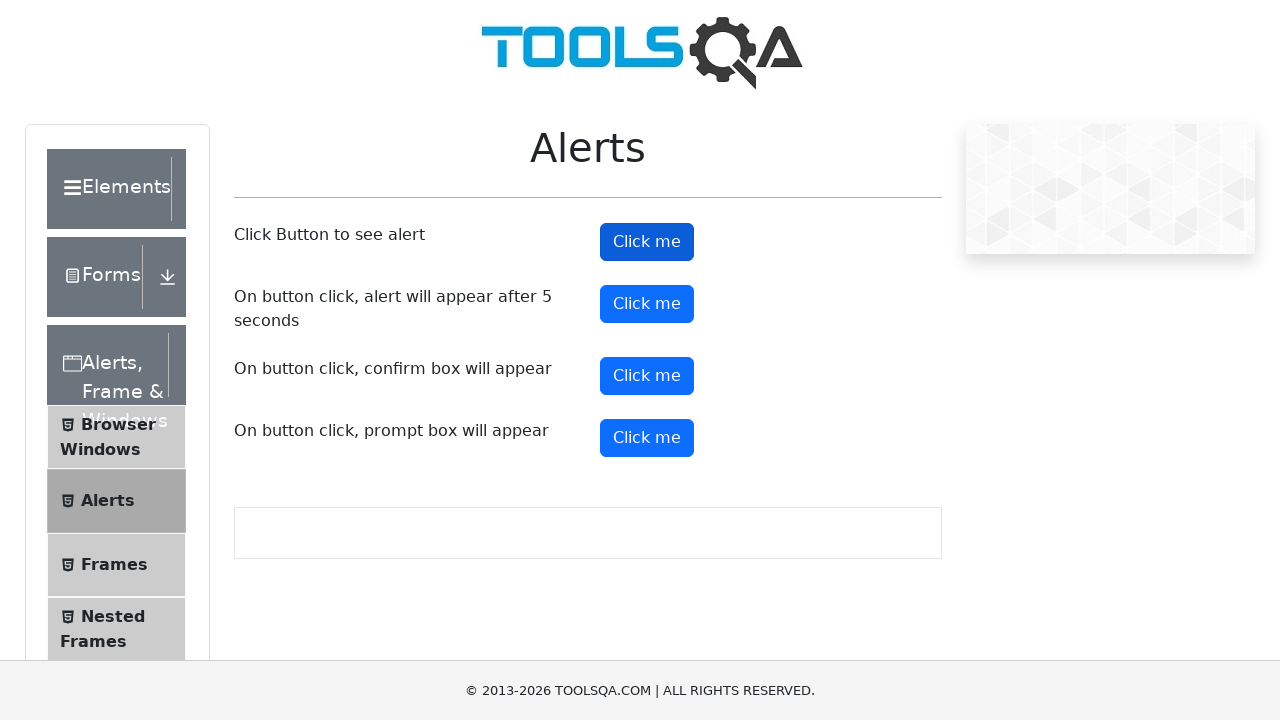